Tests explicit wait functionality by clicking a button that triggers delayed text appearance, then waits for the "WebDriver" text to become visible on the page.

Starting URL: http://seleniumpractise.blogspot.com/2016/08/how-to-use-explicit-wait-in-selenium.html

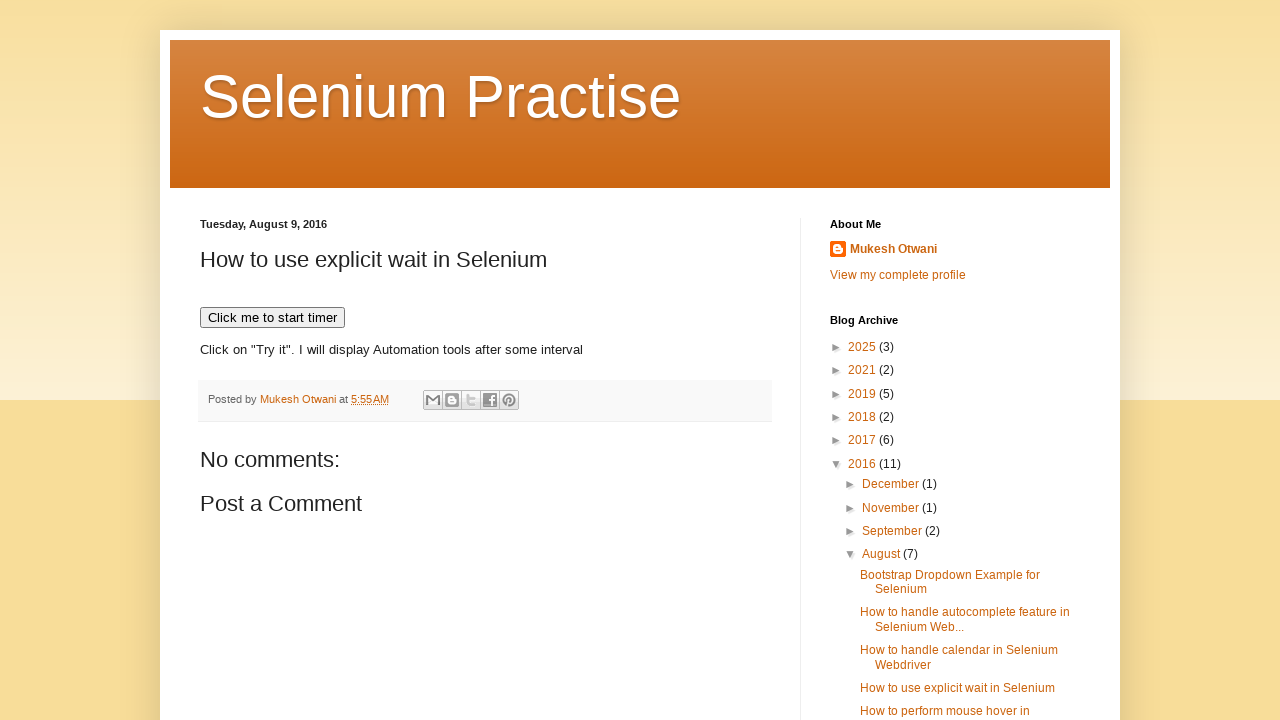

Clicked button to trigger delayed text appearance at (272, 318) on [onclick='timedText()']
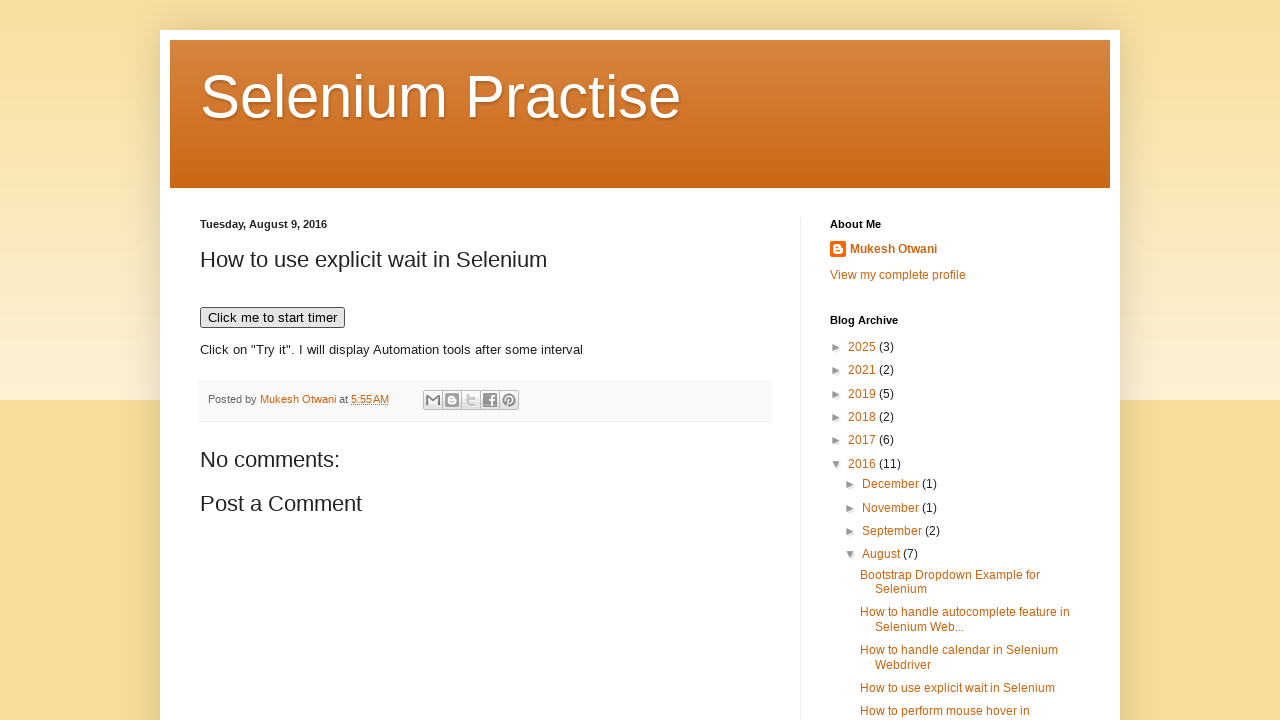

Waited for 'WebDriver' text to become visible (explicit wait completed)
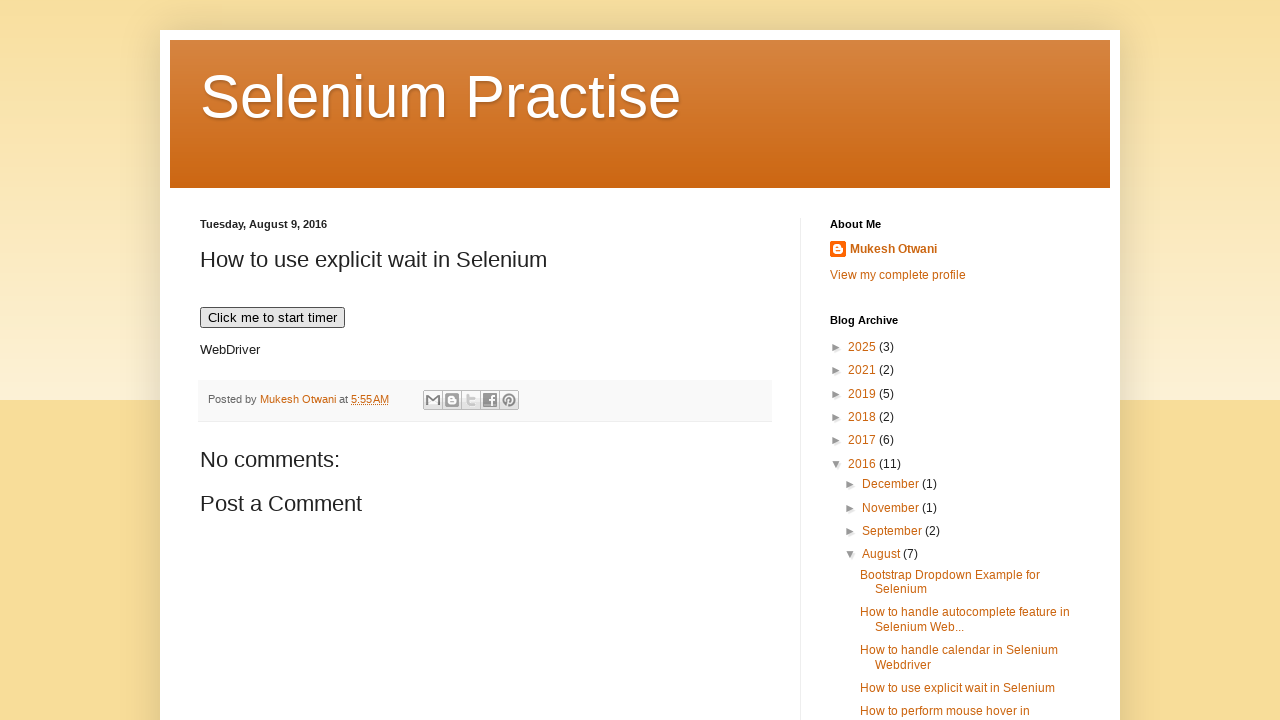

Verified 'WebDriver' text content is displayed
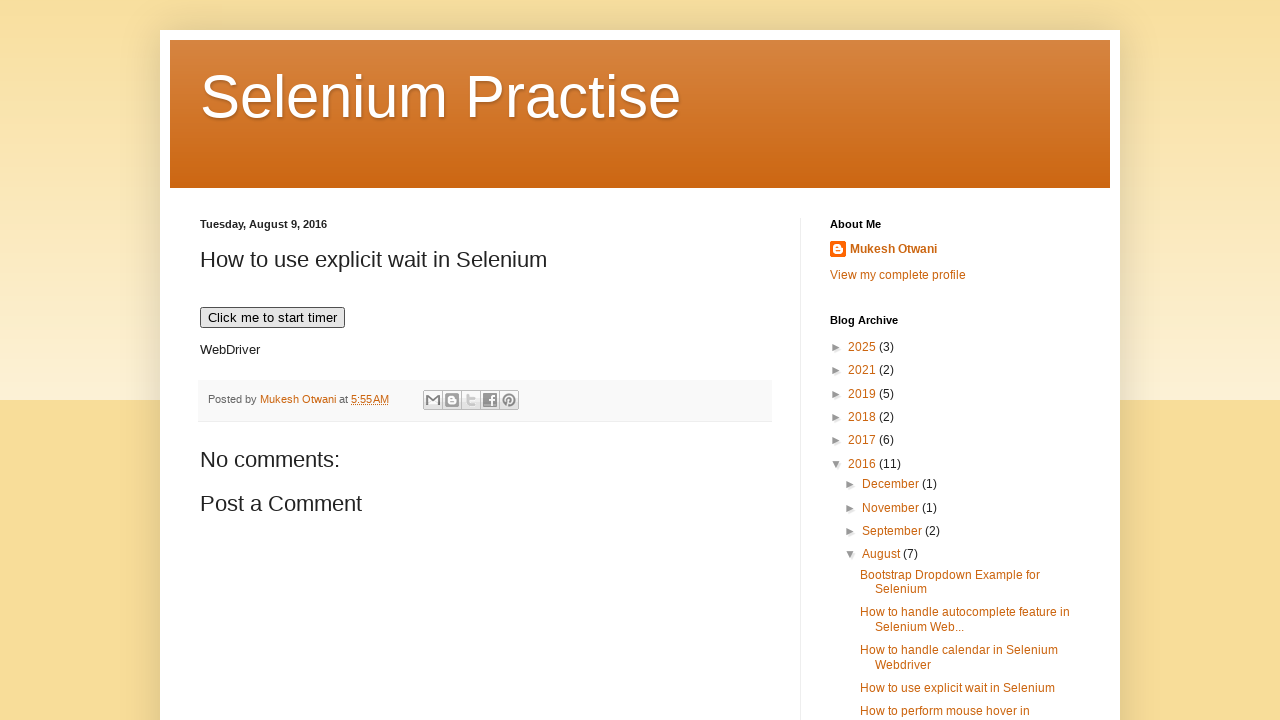

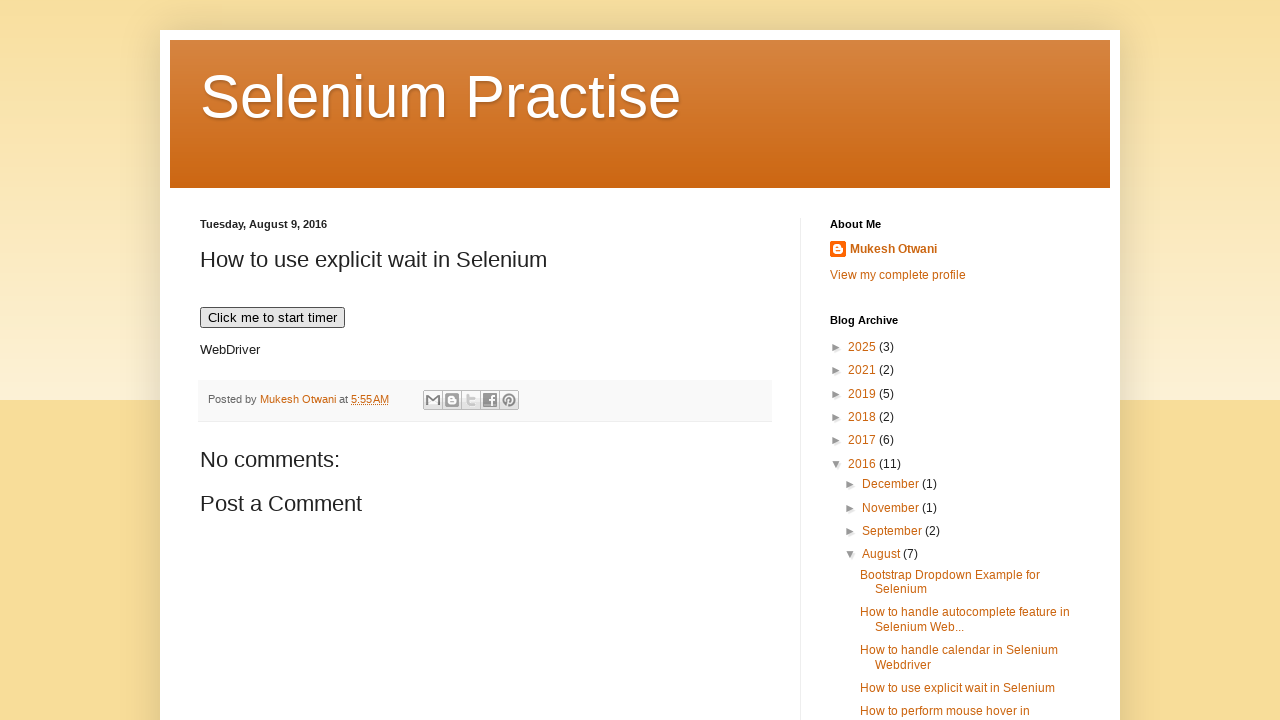